Tests table interaction by waiting for the table to load, finding the number of rows and columns, reading a cell value, clicking the Price header to sort the table, and verifying the table content changes after sorting.

Starting URL: https://training-support.net/webelements/tables

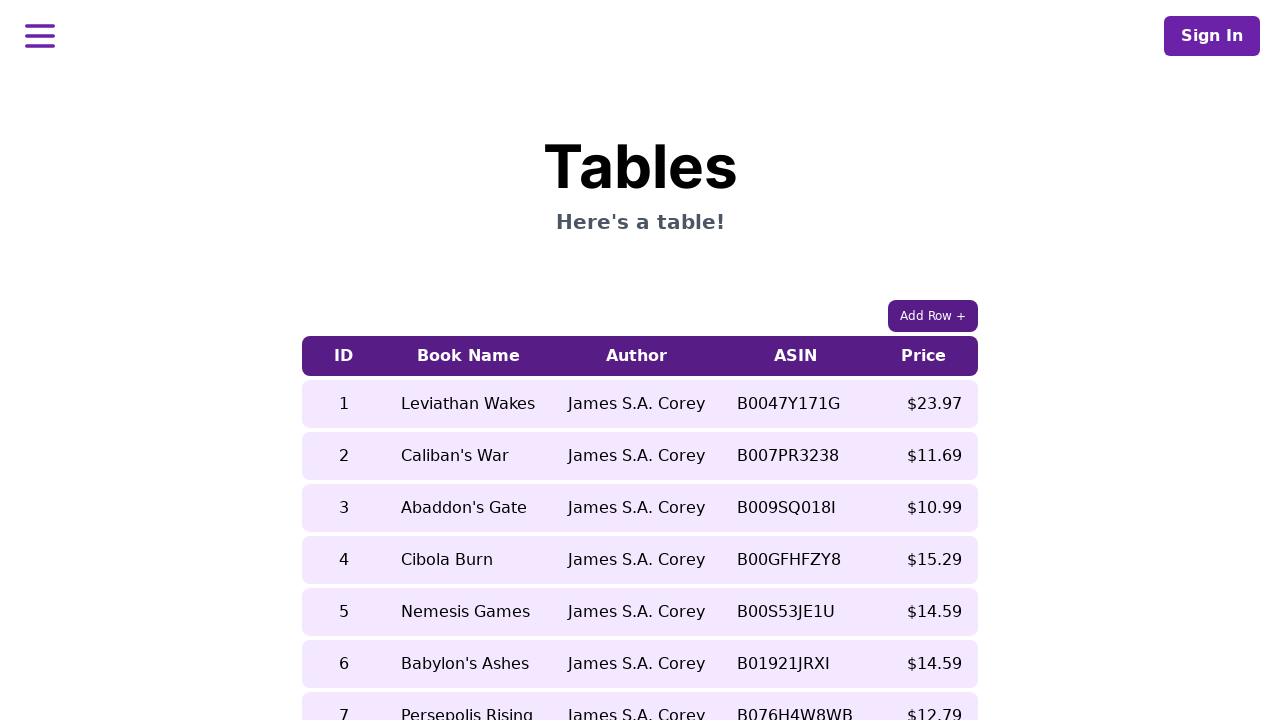

Waited for table to be visible
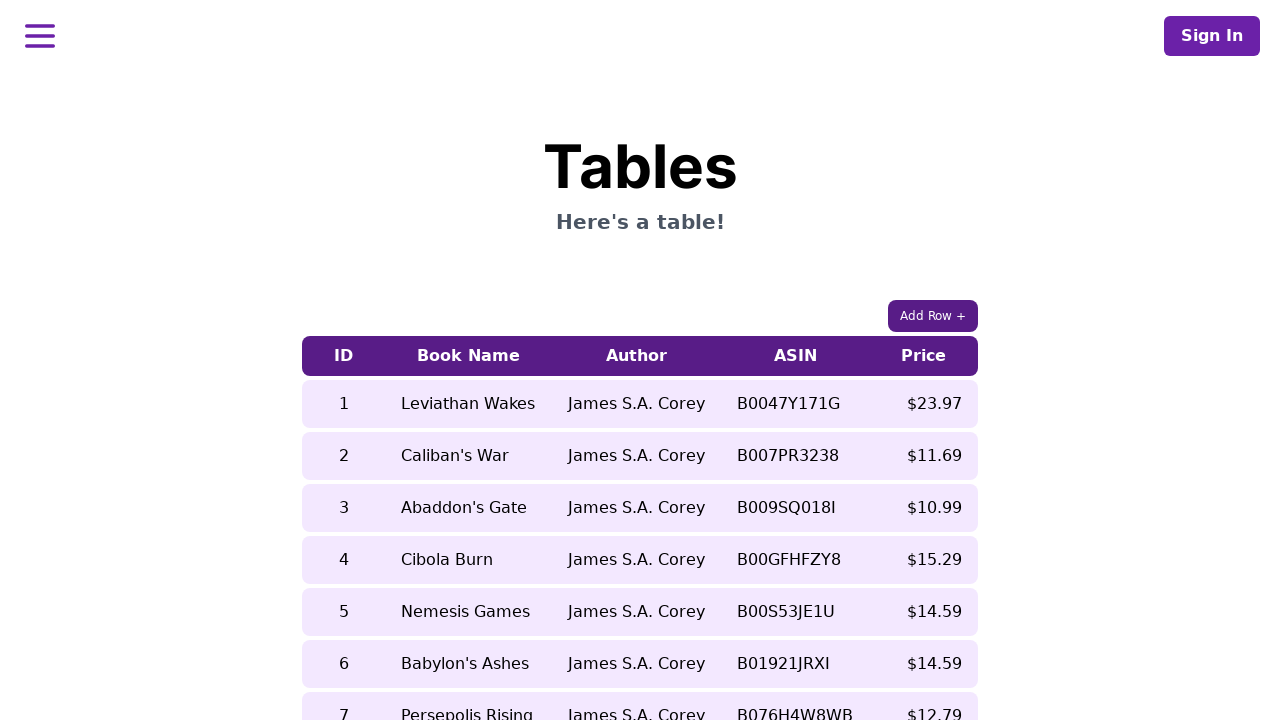

Found 9 rows in table
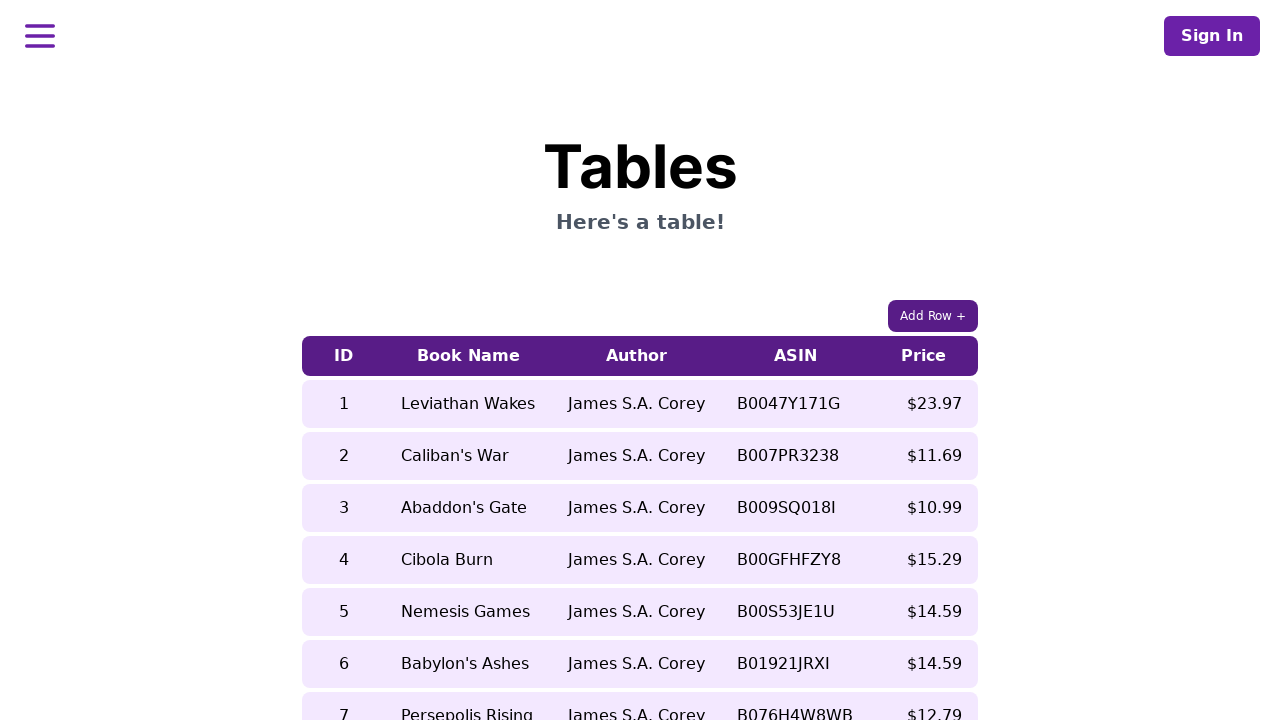

Found 5 columns in table
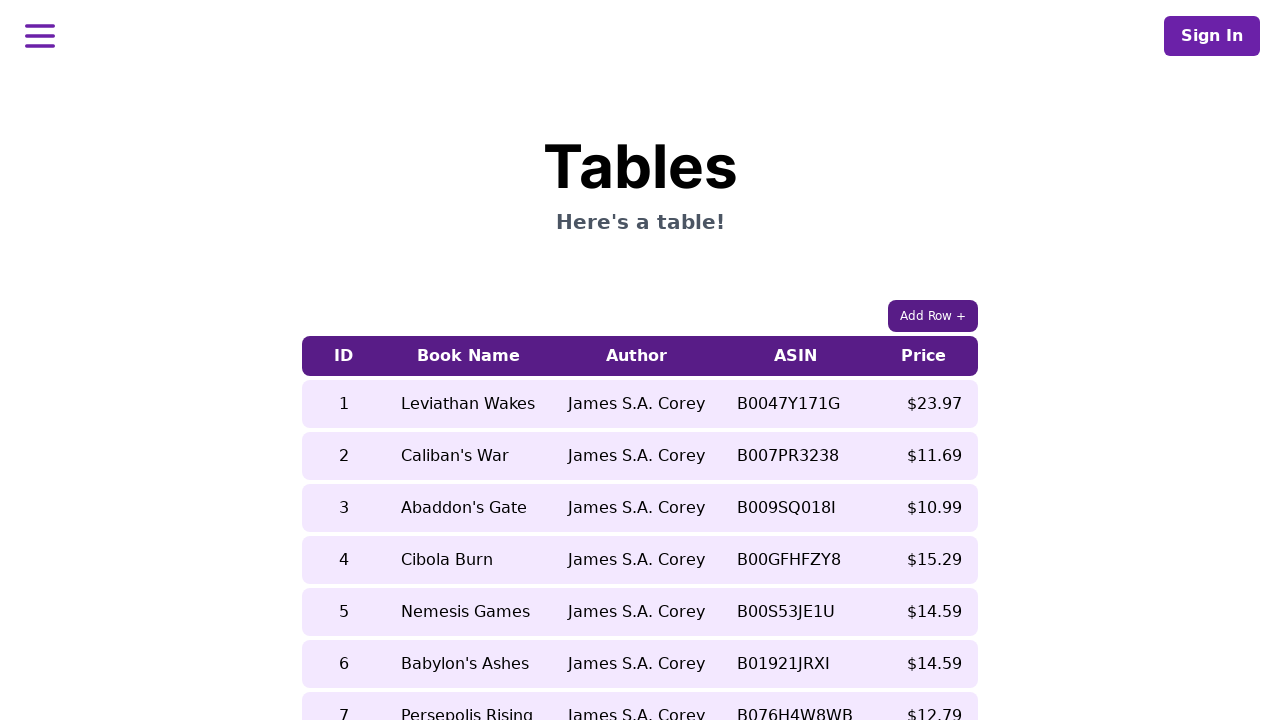

Read book name before sort from 5th row: 'Nemesis Games'
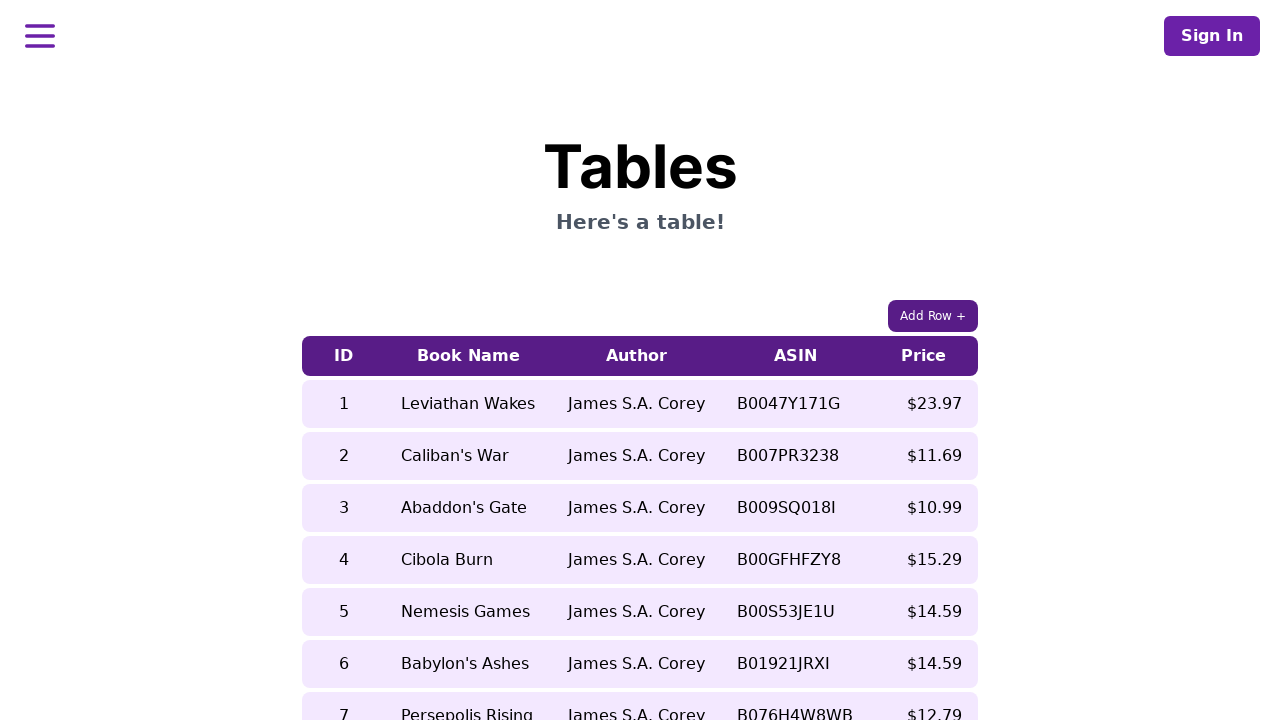

Found Price column at index 5
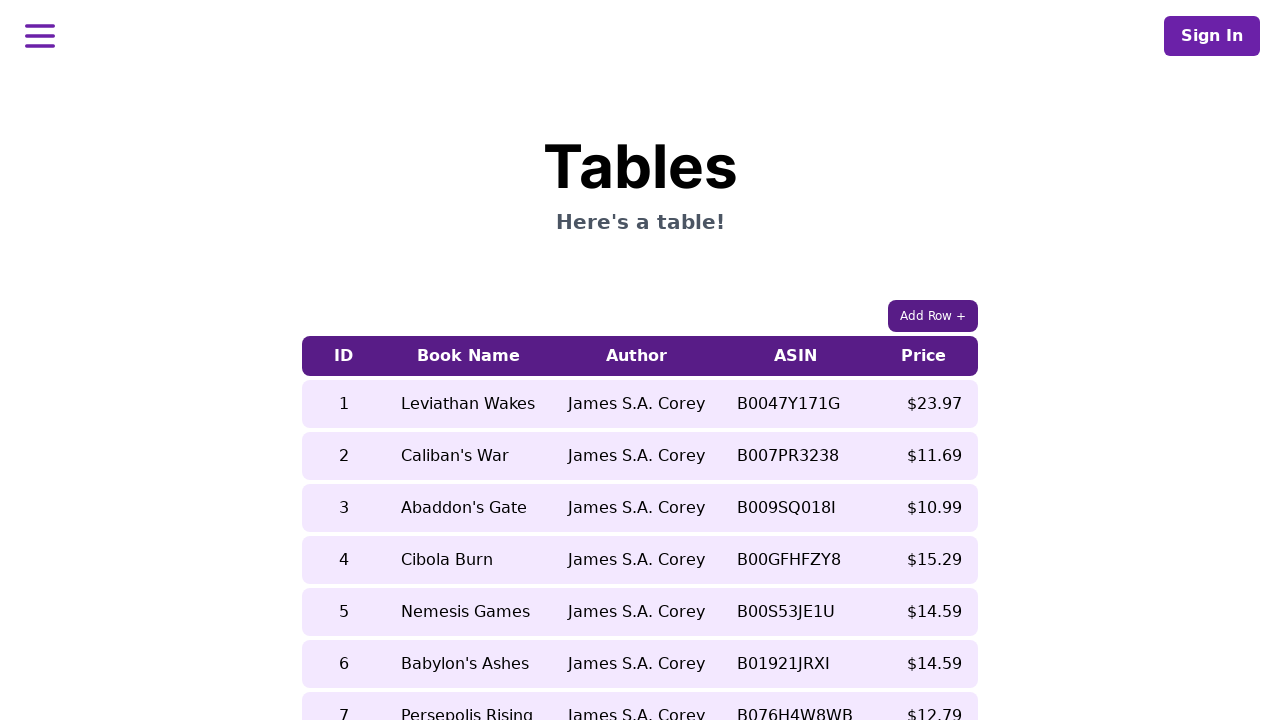

Clicked Price column header to sort table at (924, 356) on //table/thead/tr/th[5]
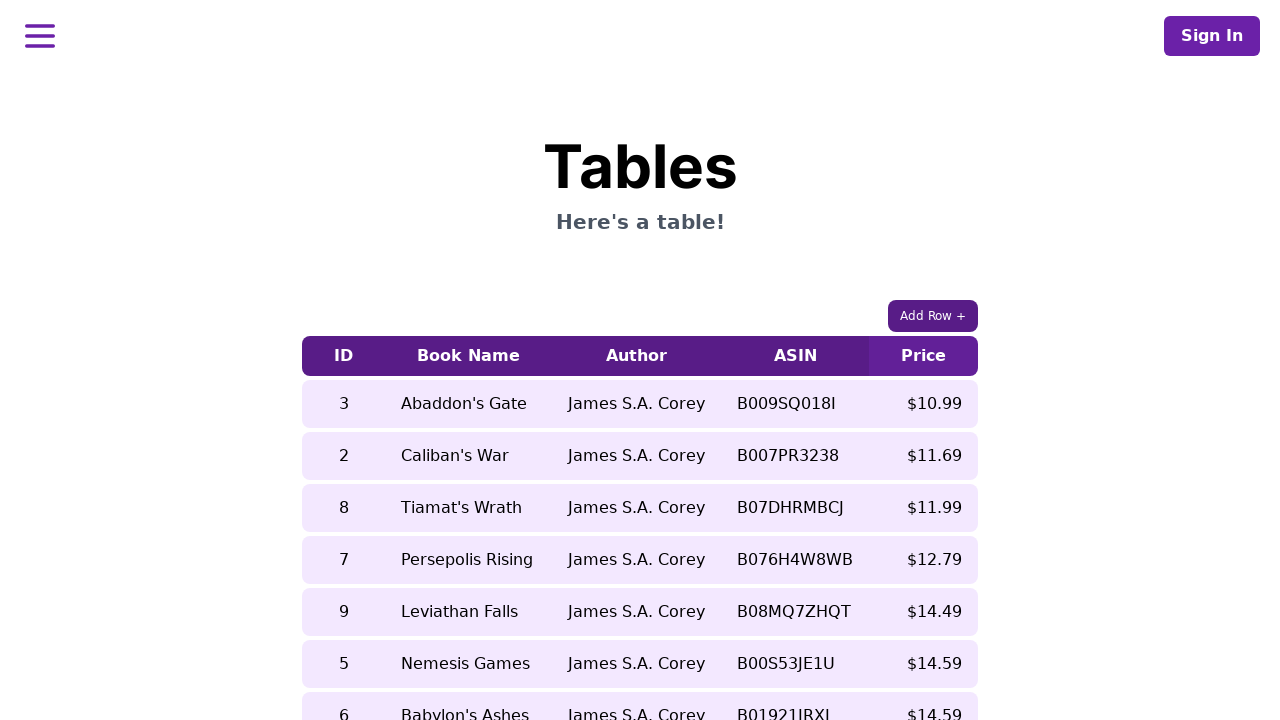

Waited 2 seconds for table to re-sort
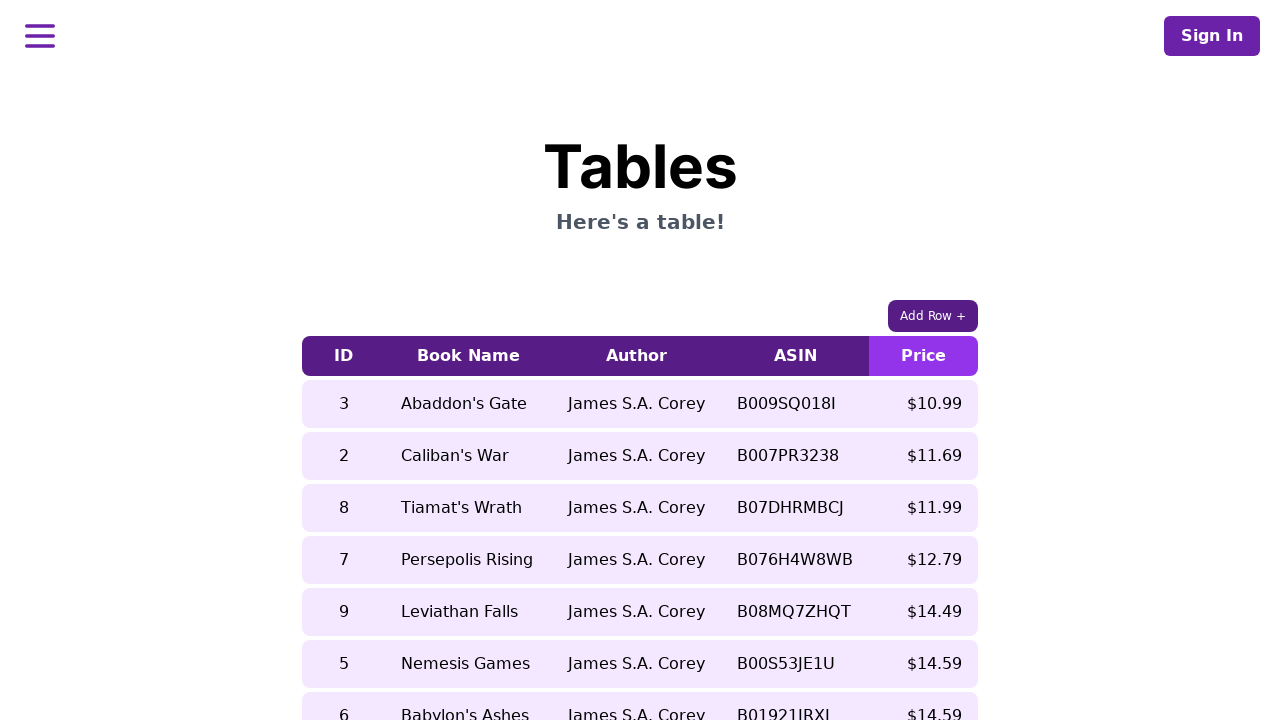

Read book name after sort from 5th row: 'Leviathan Falls'
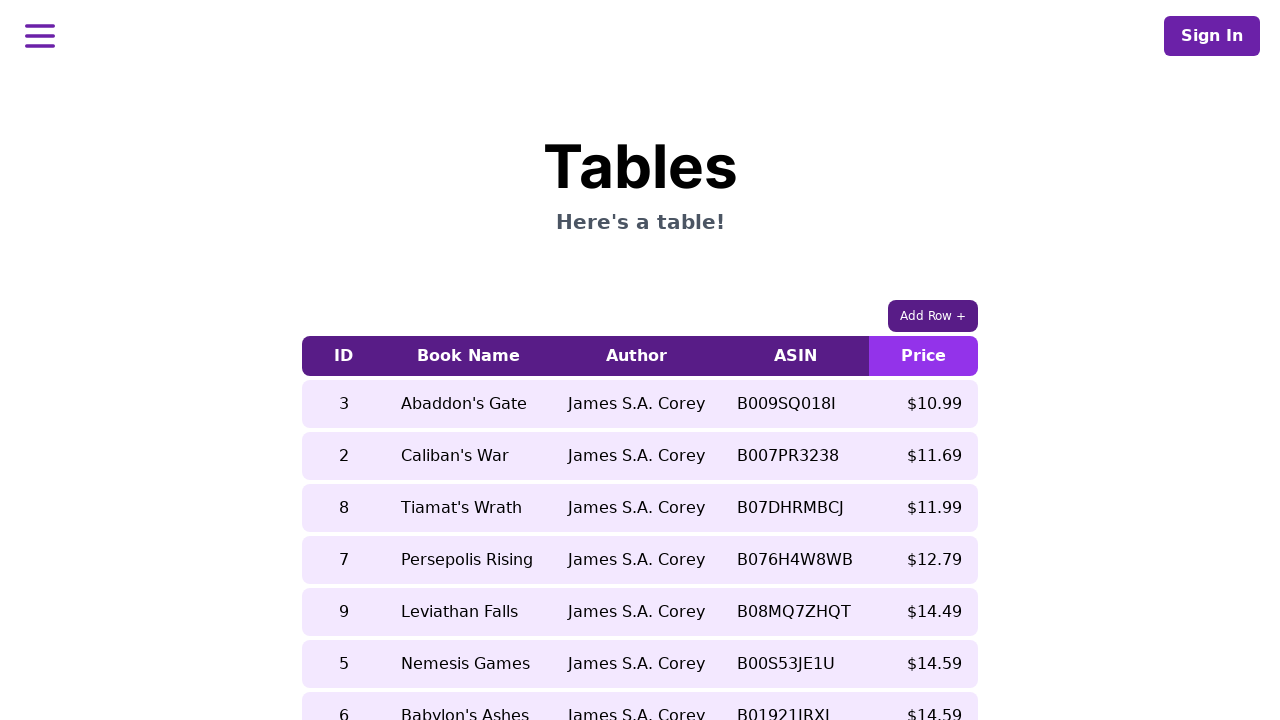

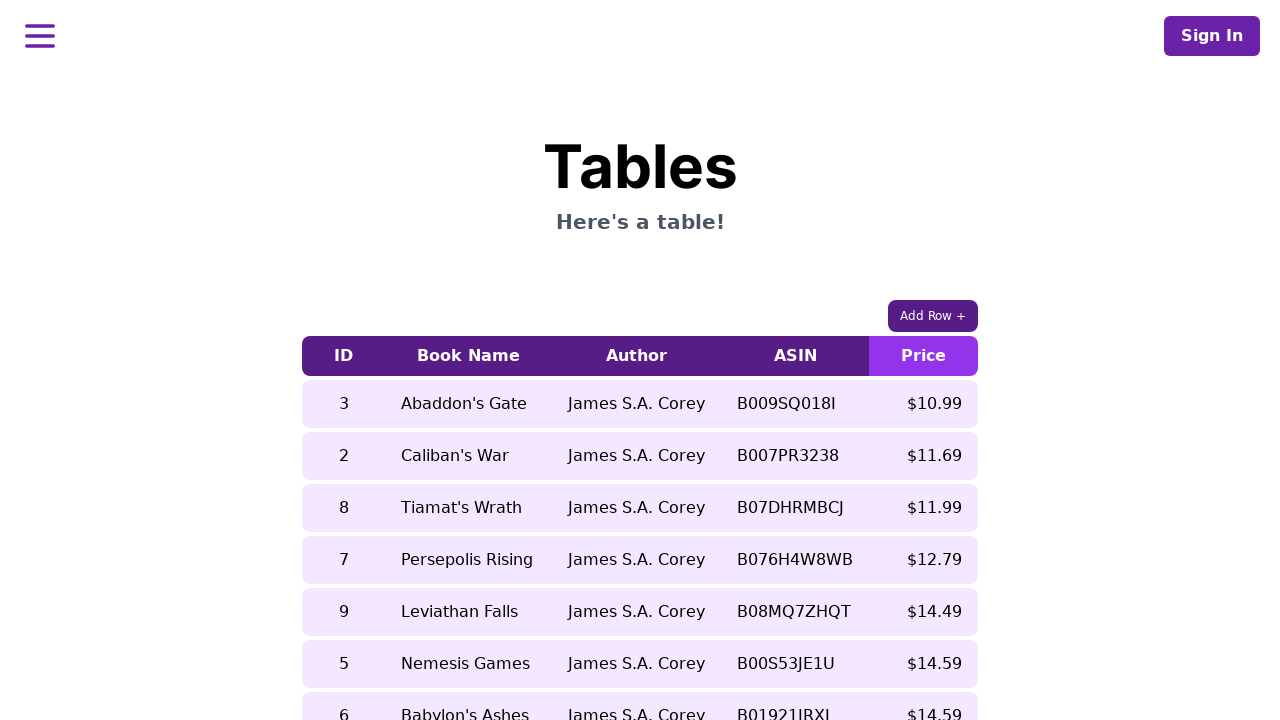